Tests hovering over a star rating element by moving the mouse to a specific position within the rating component

Starting URL: https://amp.dev/documentation/examples/websites/interactivity-dynamic-content/star_rating/?redirected

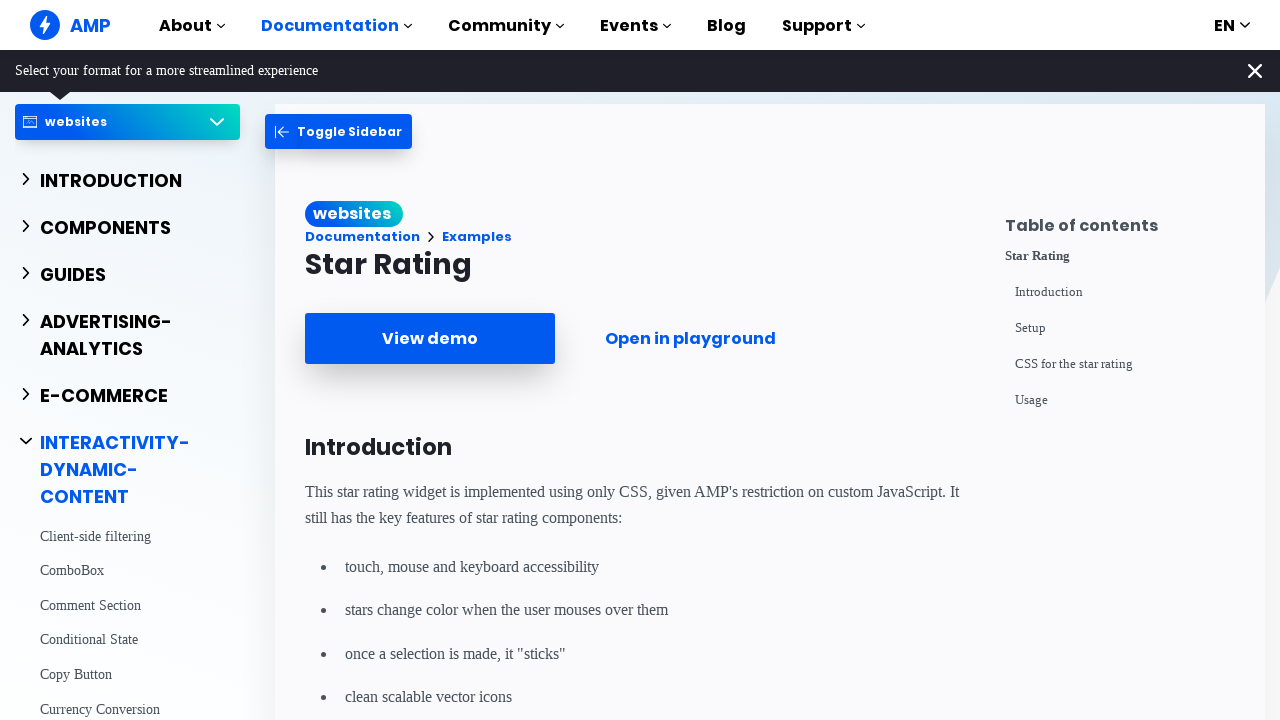

Navigated to star rating example page
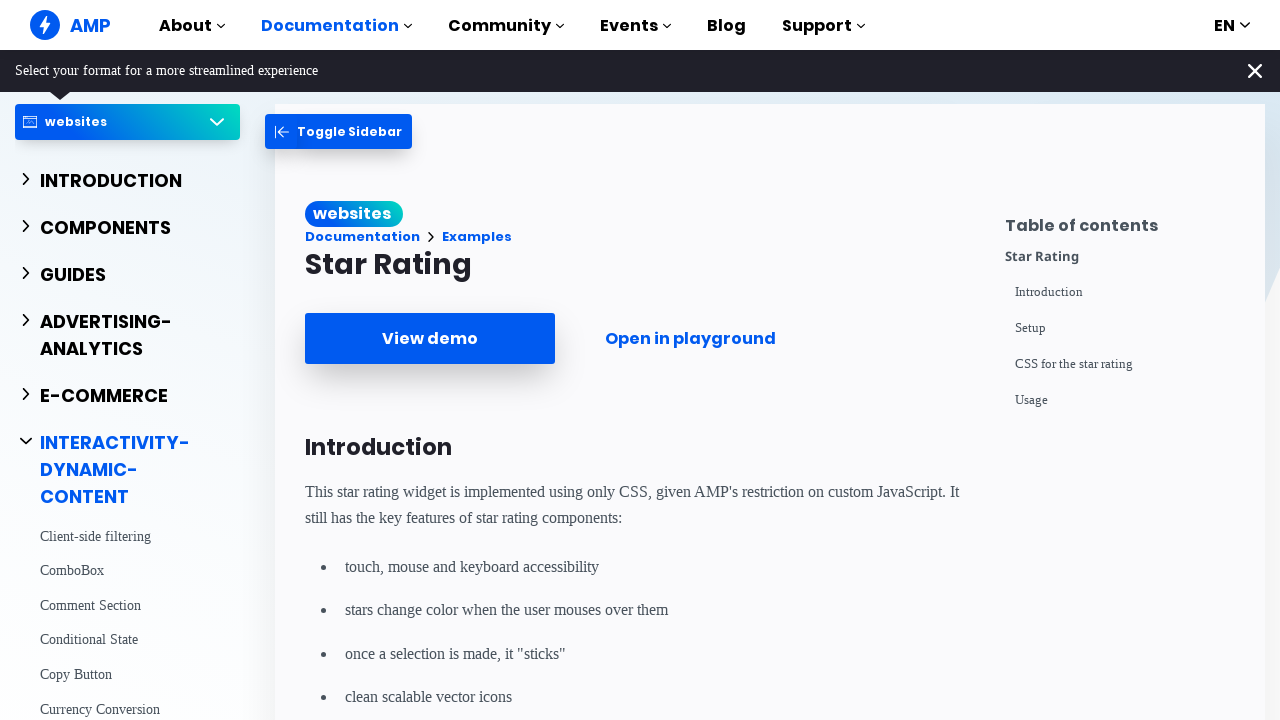

Located star rating element with ID 'rating1'
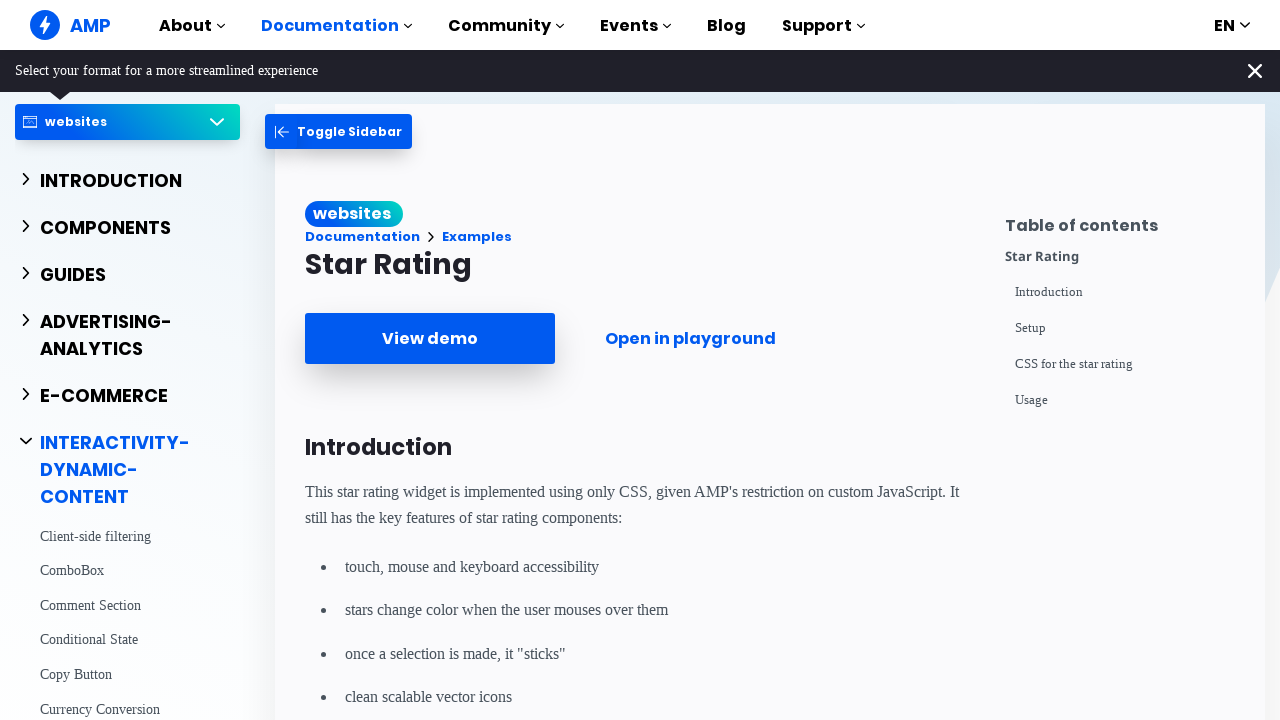

Retrieved bounding box coordinates of the rating element
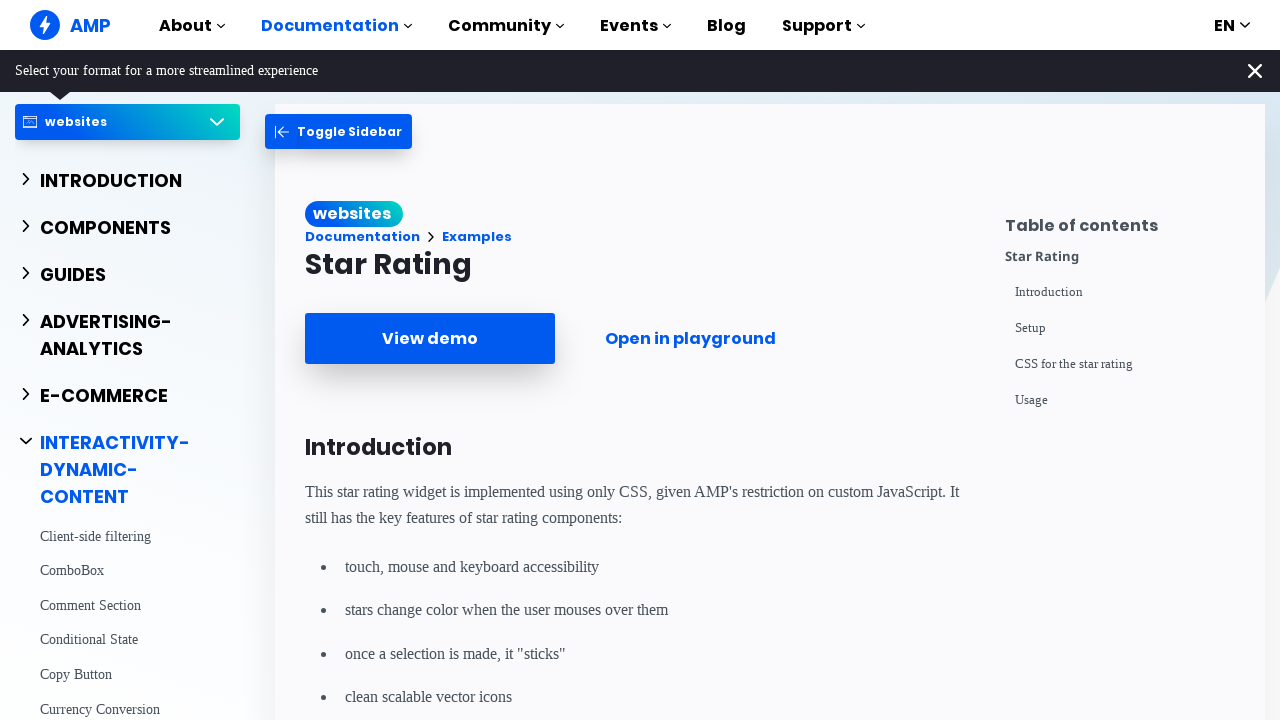

Moved mouse to 150px from left edge of rating element (center height) at (485, 2199)
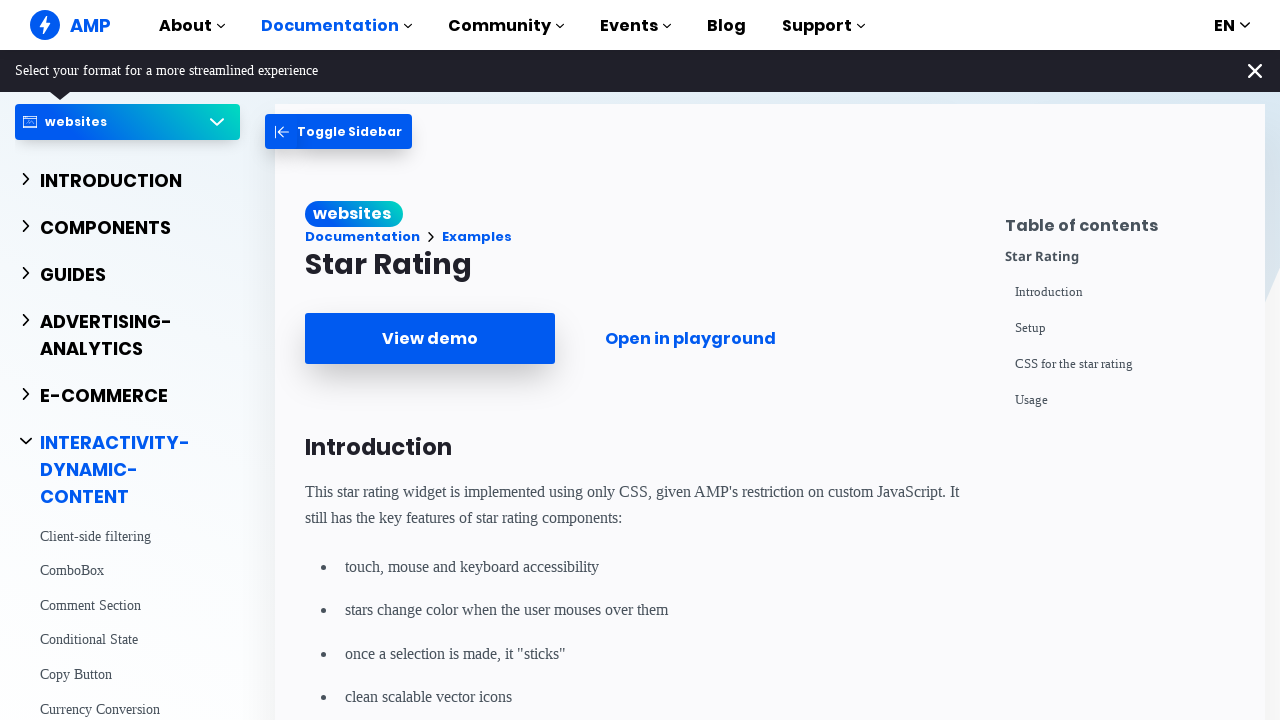

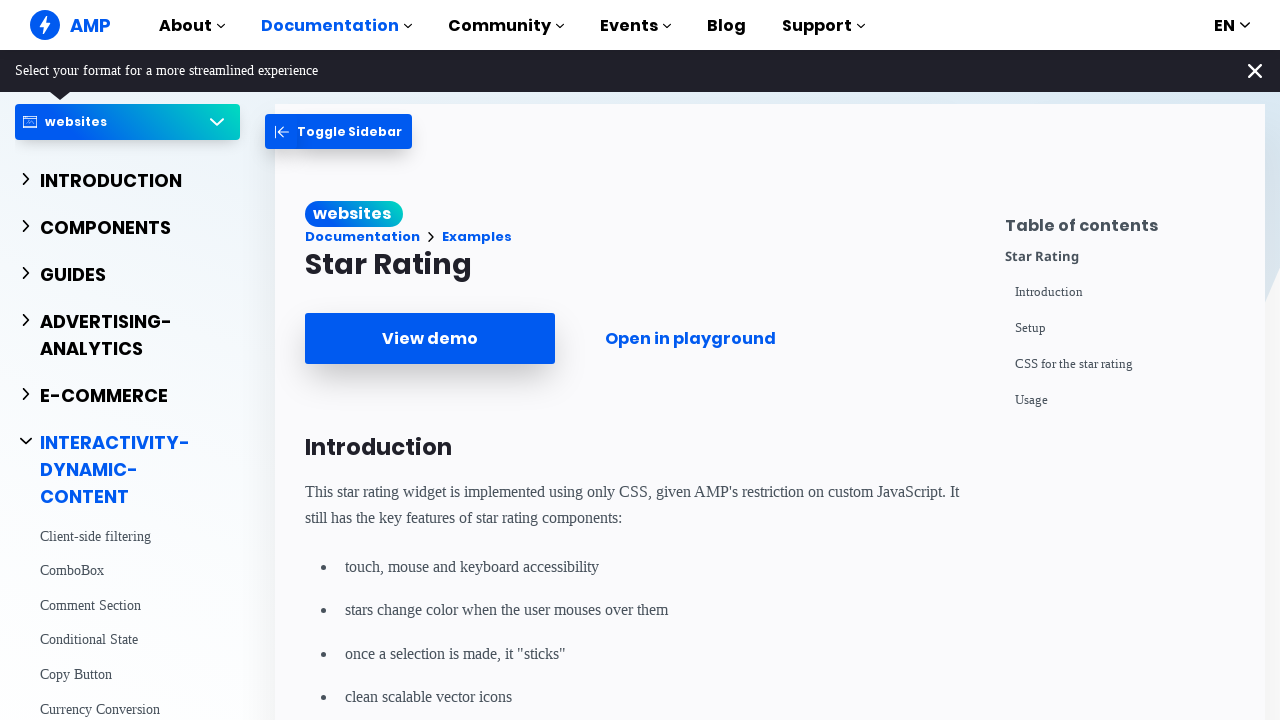